Tests drag and drop functionality by dragging an element and dropping it onto a target area within an iframe

Starting URL: https://jqueryui.com/droppable/

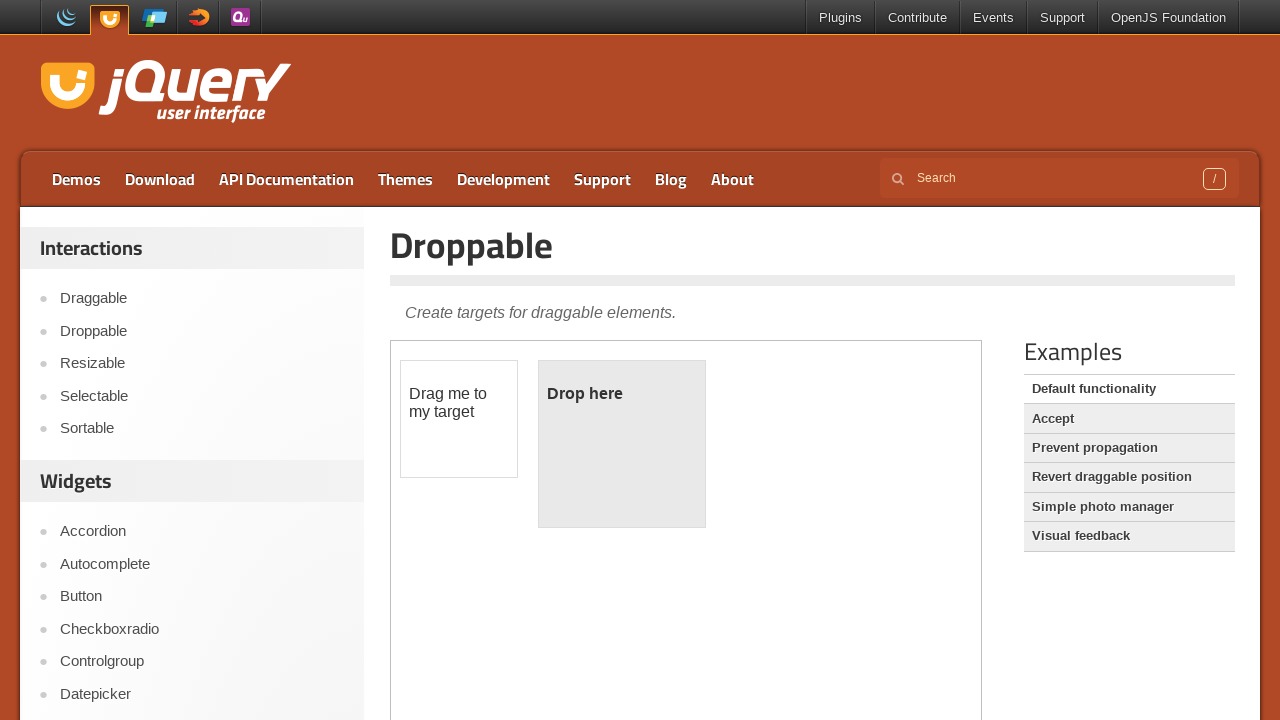

Located the first iframe containing drag and drop demo
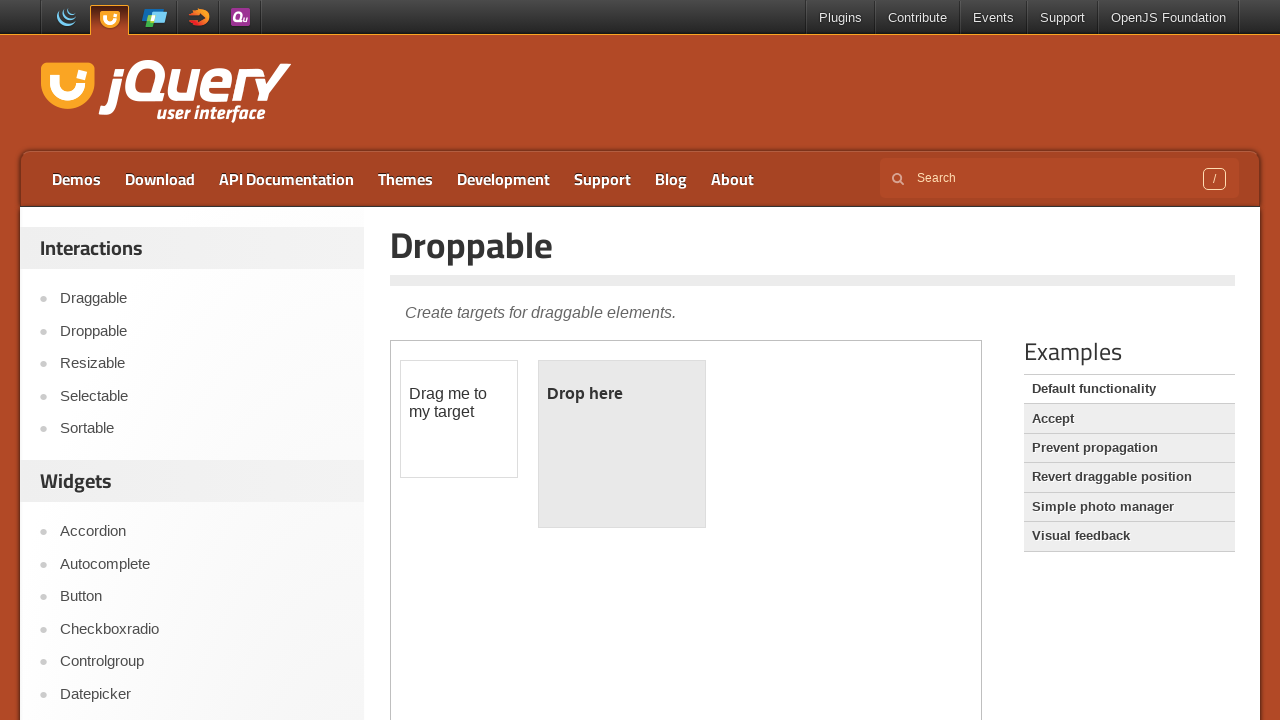

Located the draggable element with text 'Drag me to my target'
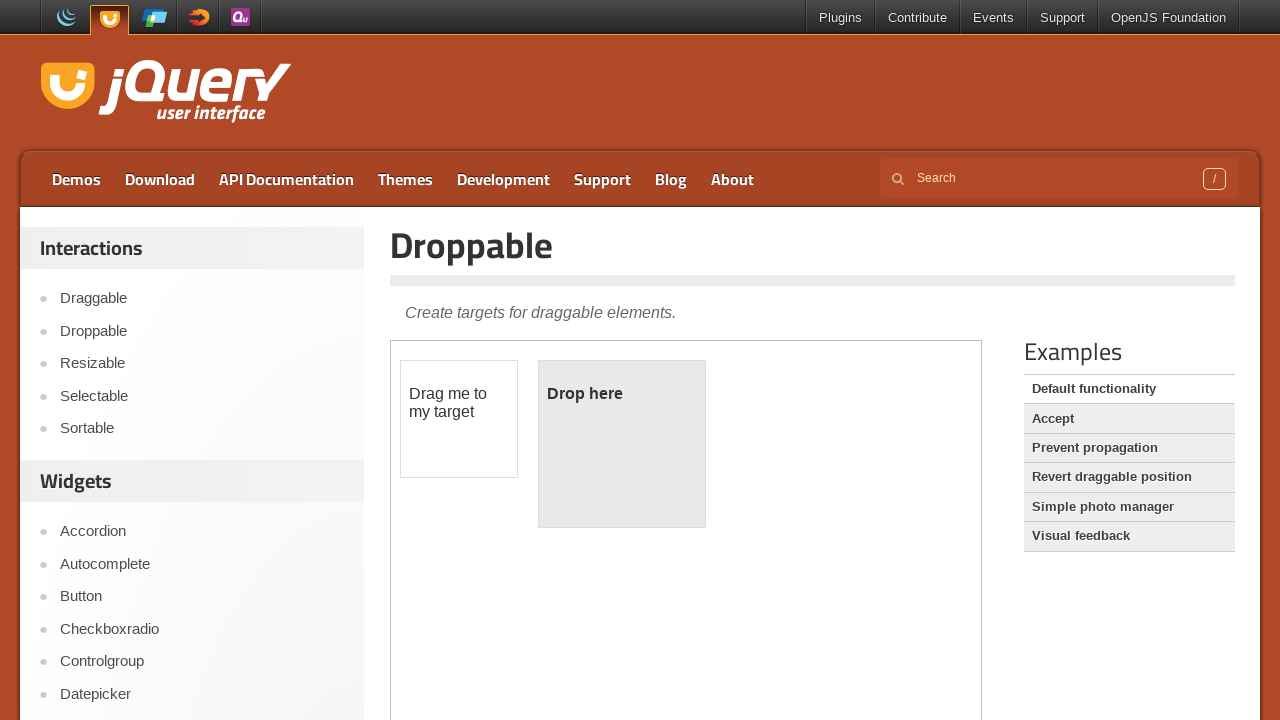

Located the droppable target area with id 'droppable'
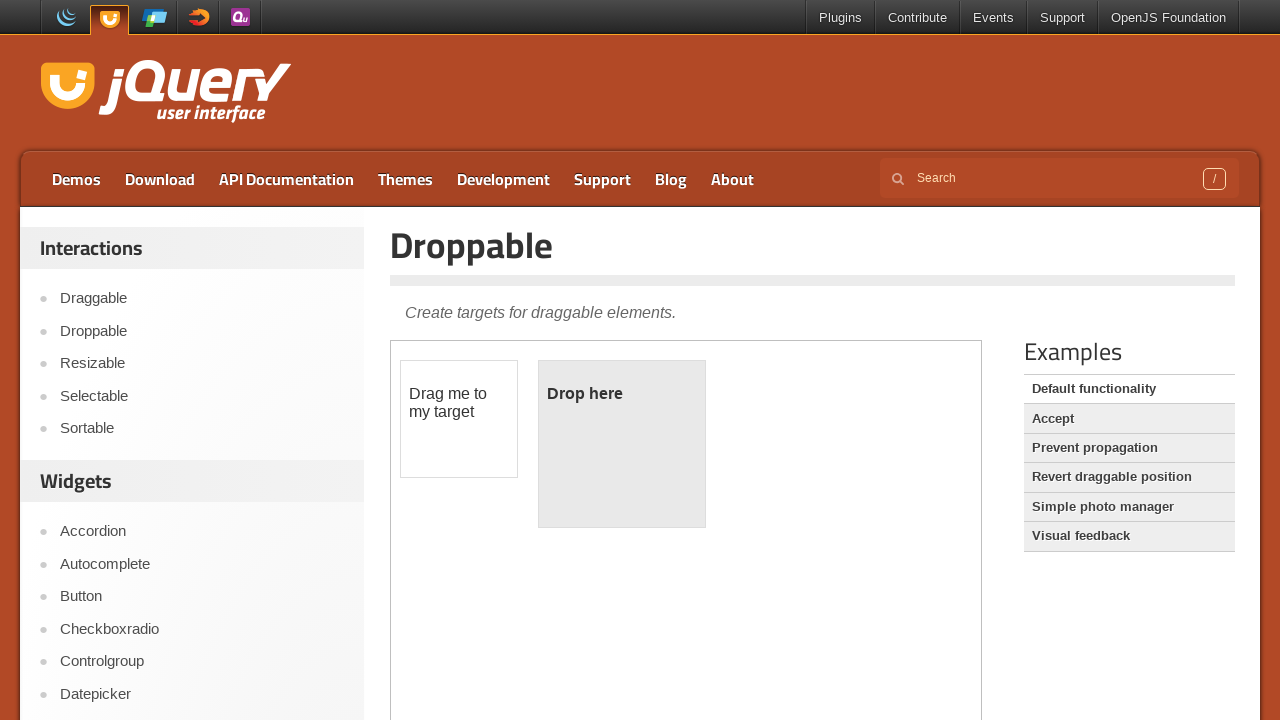

Dragged the element onto the droppable target area at (622, 444)
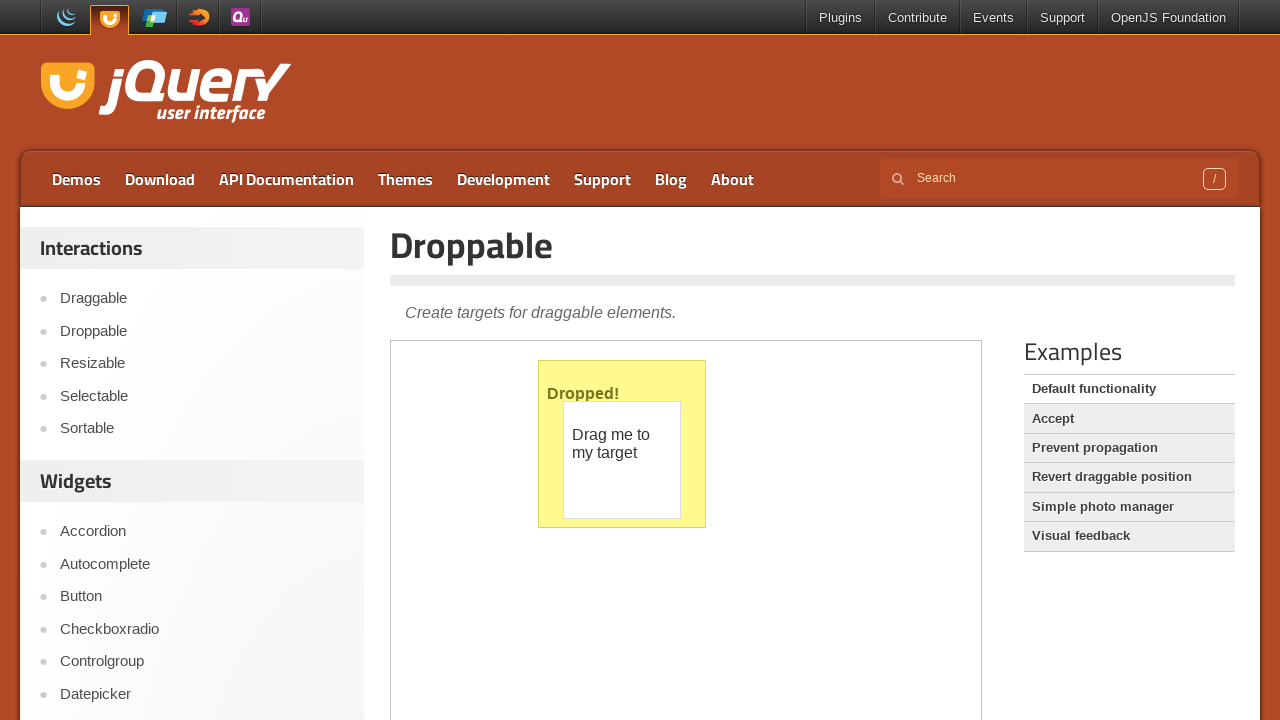

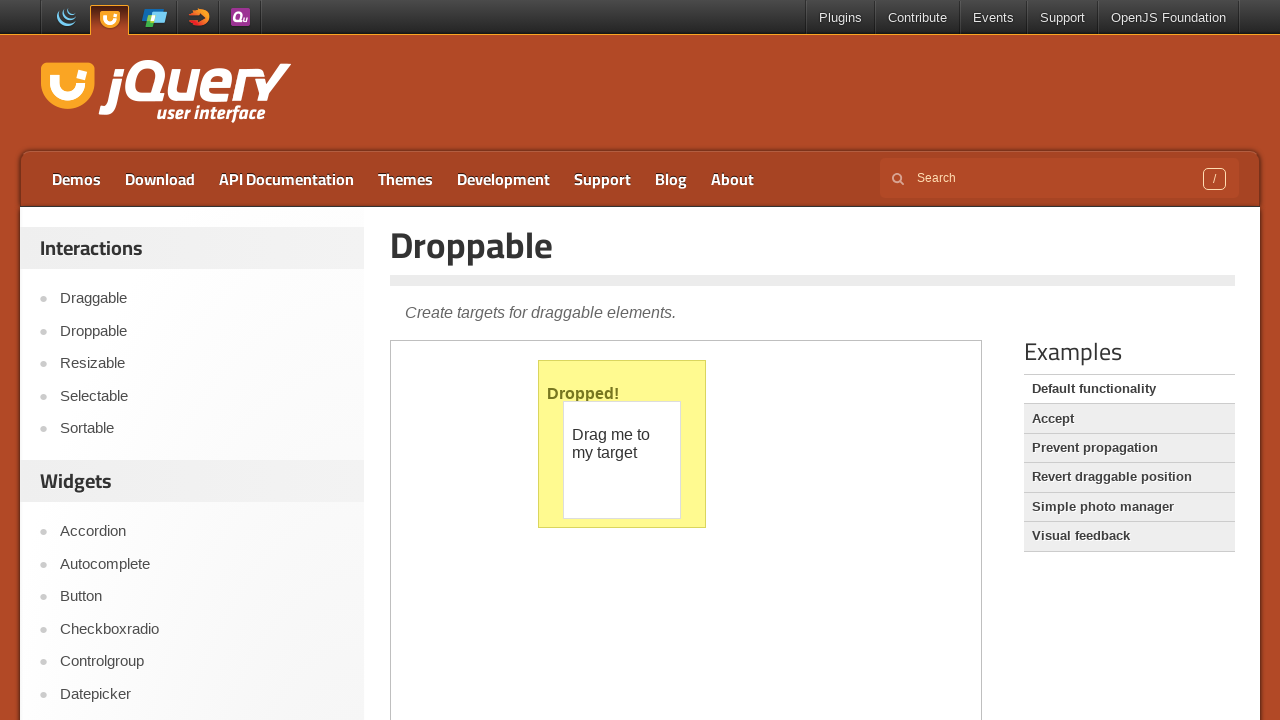